Tests e-commerce cart functionality by adding items to cart and proceeding to checkout to verify products are displayed in the cart table

Starting URL: https://rahulshettyacademy.com/seleniumPractise/#/cart

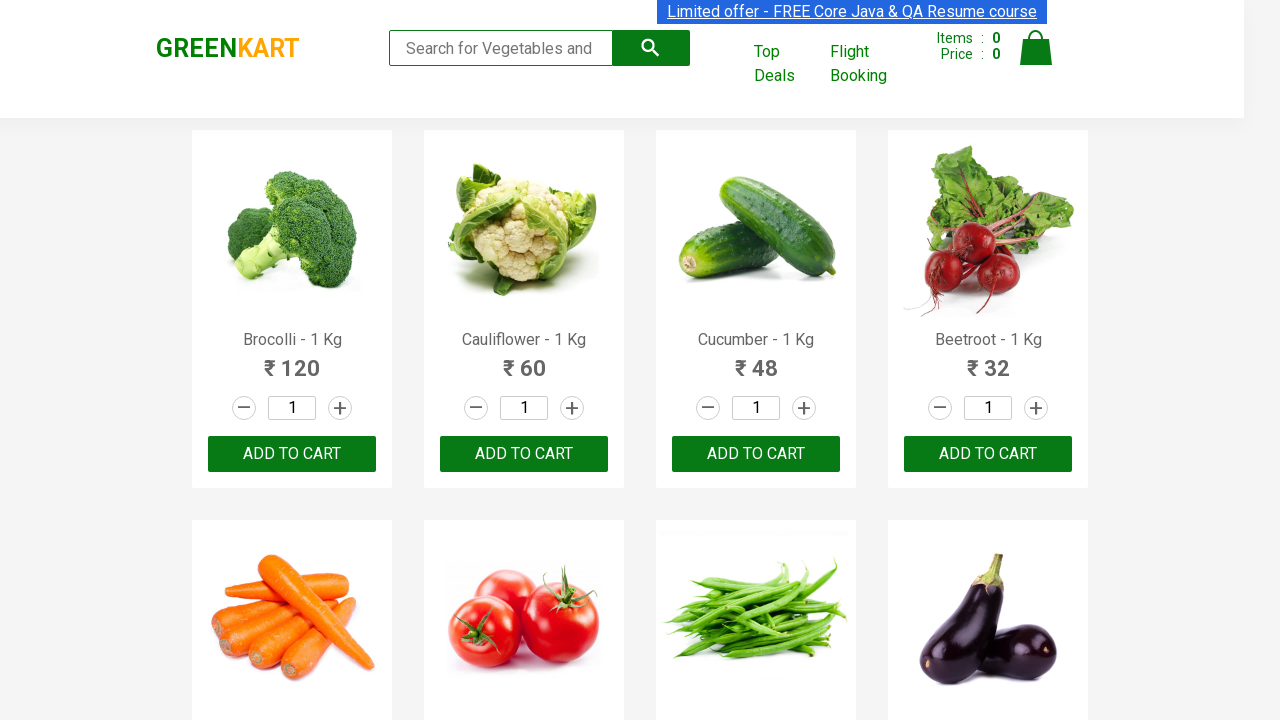

Clicked ADD TO CART button for Brocolli - 1 Kg at (292, 454) on xpath=//h4[text()='Brocolli - 1 Kg']/..//button[text()='ADD TO CART']
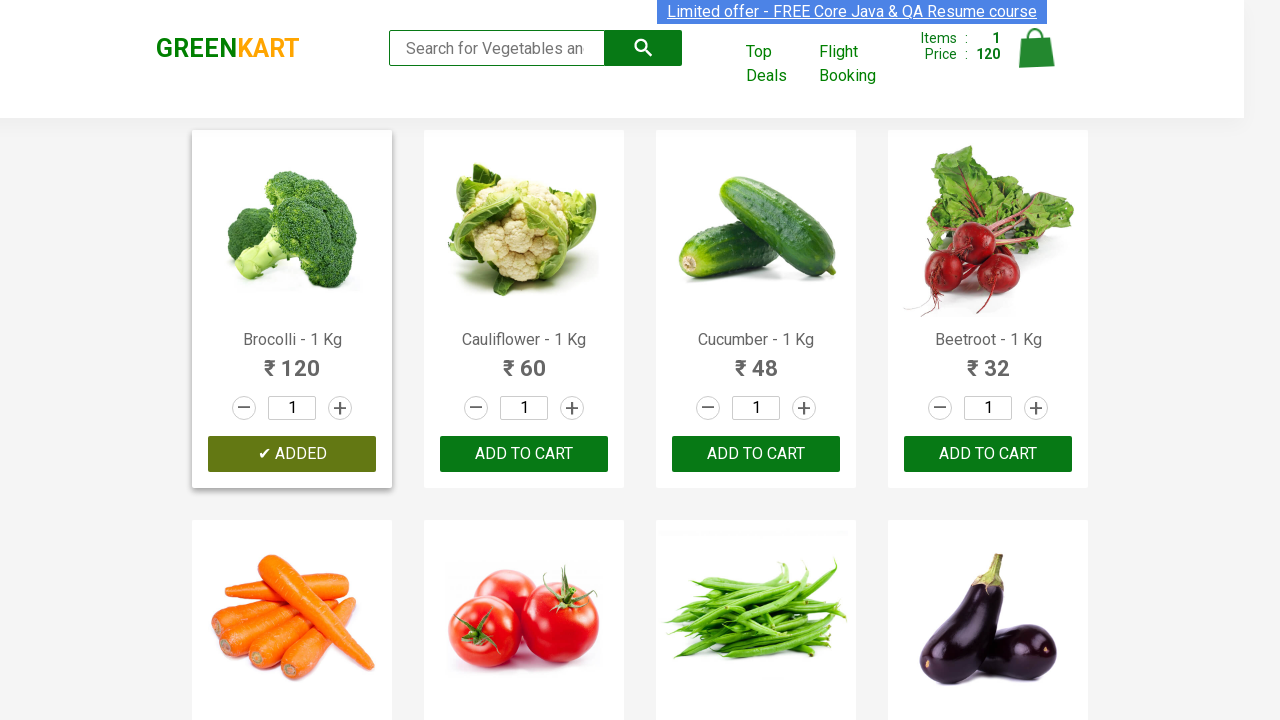

Clicked ADD TO CART button for Cucumber - 1 Kg at (756, 454) on xpath=//h4[text()='Cucumber - 1 Kg']/..//button[text()='ADD TO CART']
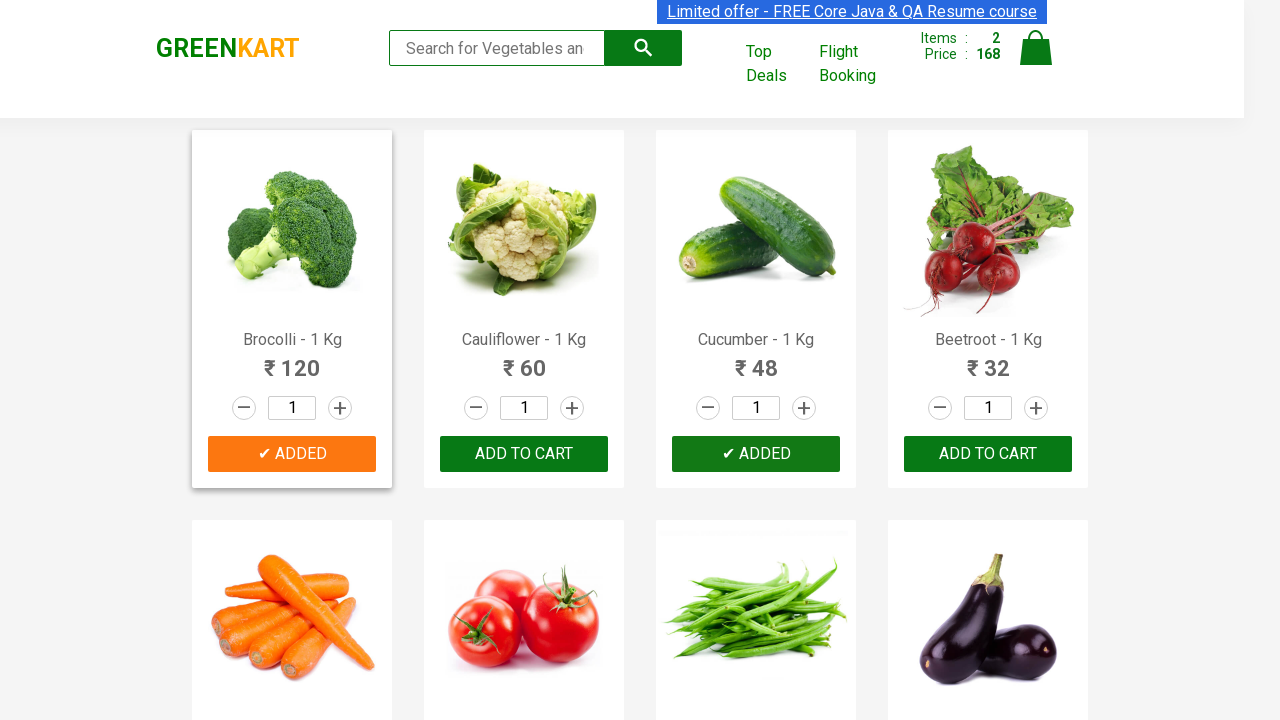

Clicked cart icon to view cart at (1036, 48) on img[alt='Cart']
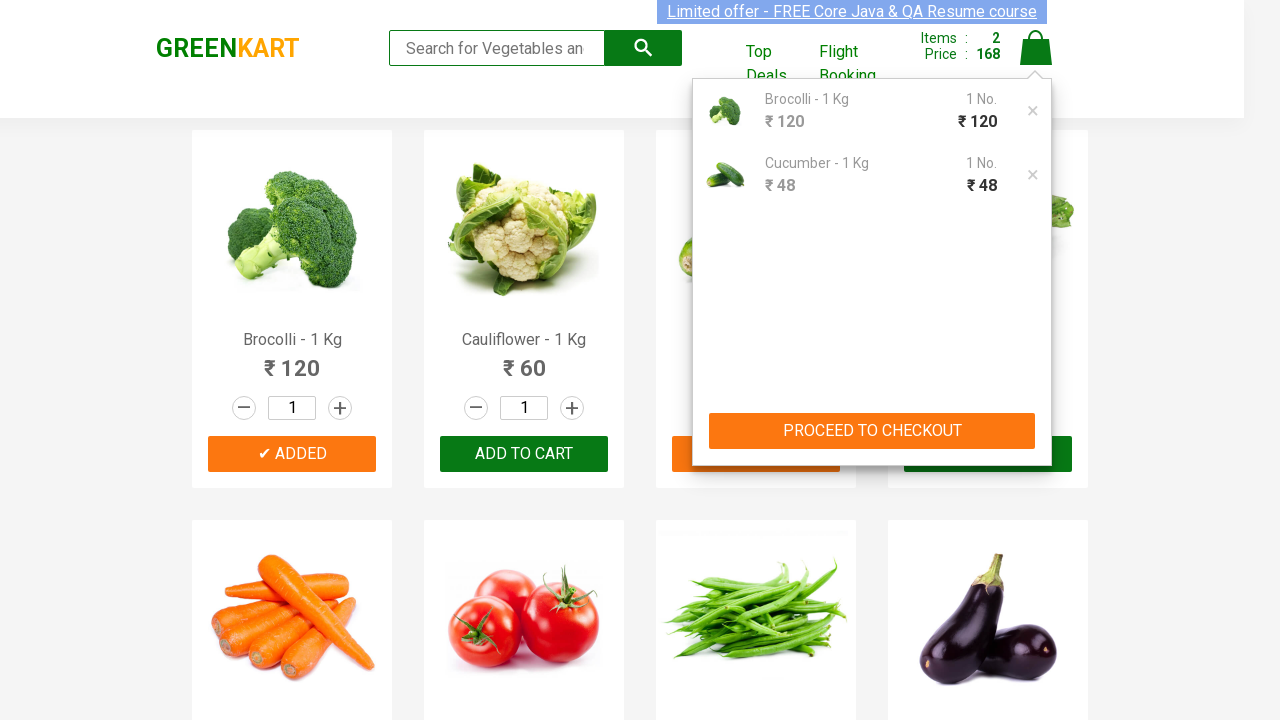

Clicked PROCEED TO CHECKOUT button at (872, 431) on xpath=//button[text()='PROCEED TO CHECKOUT']
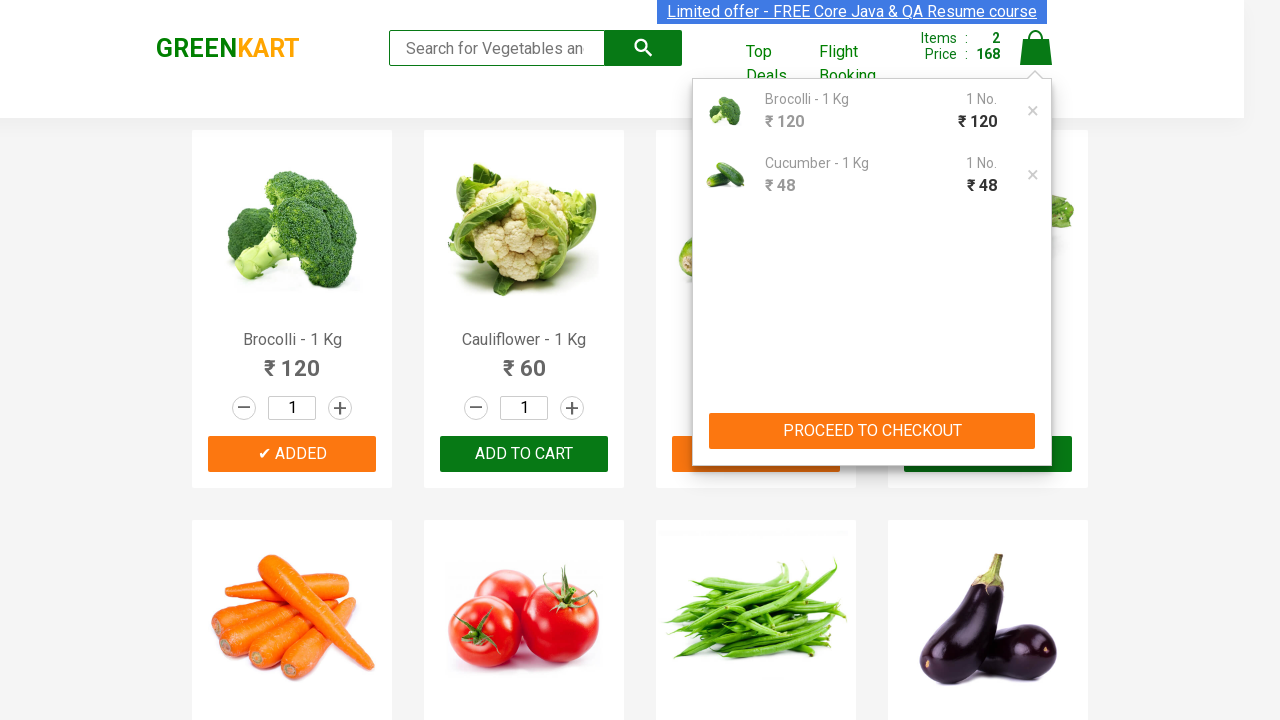

Product cart table loaded
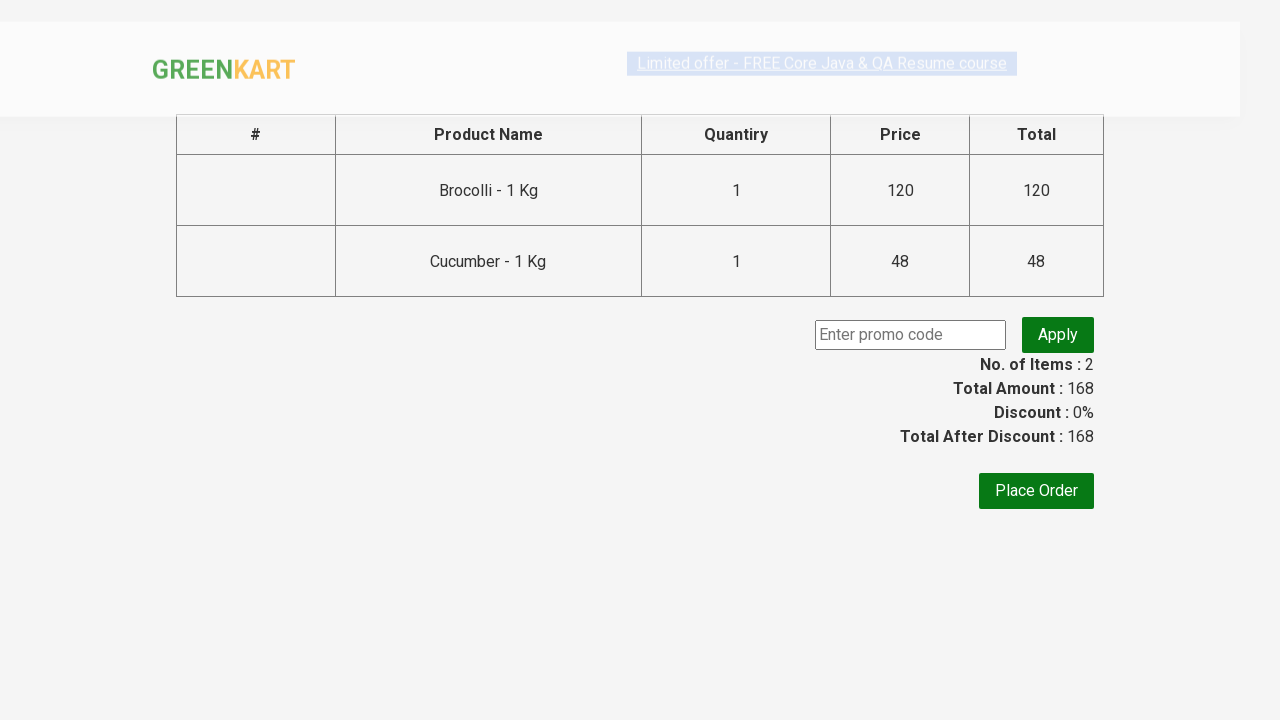

Located product cart table element
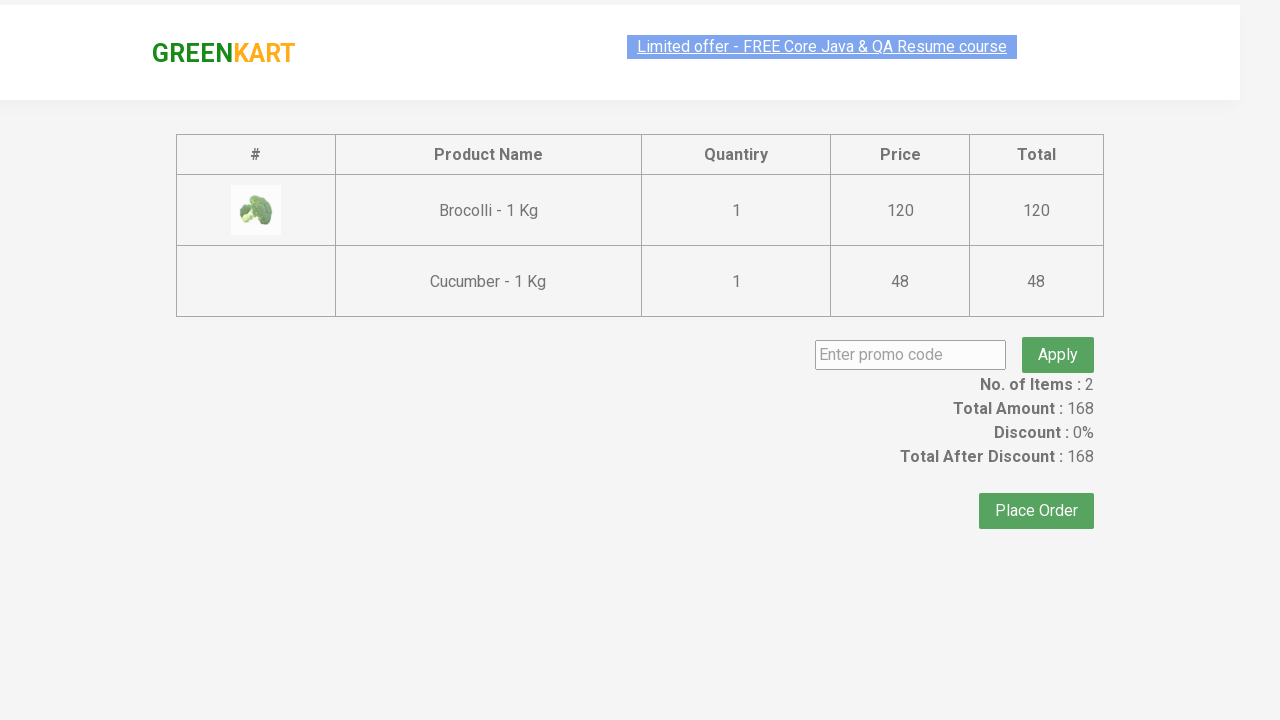

Retrieved first product name from cart table: Brocolli - 1 Kg
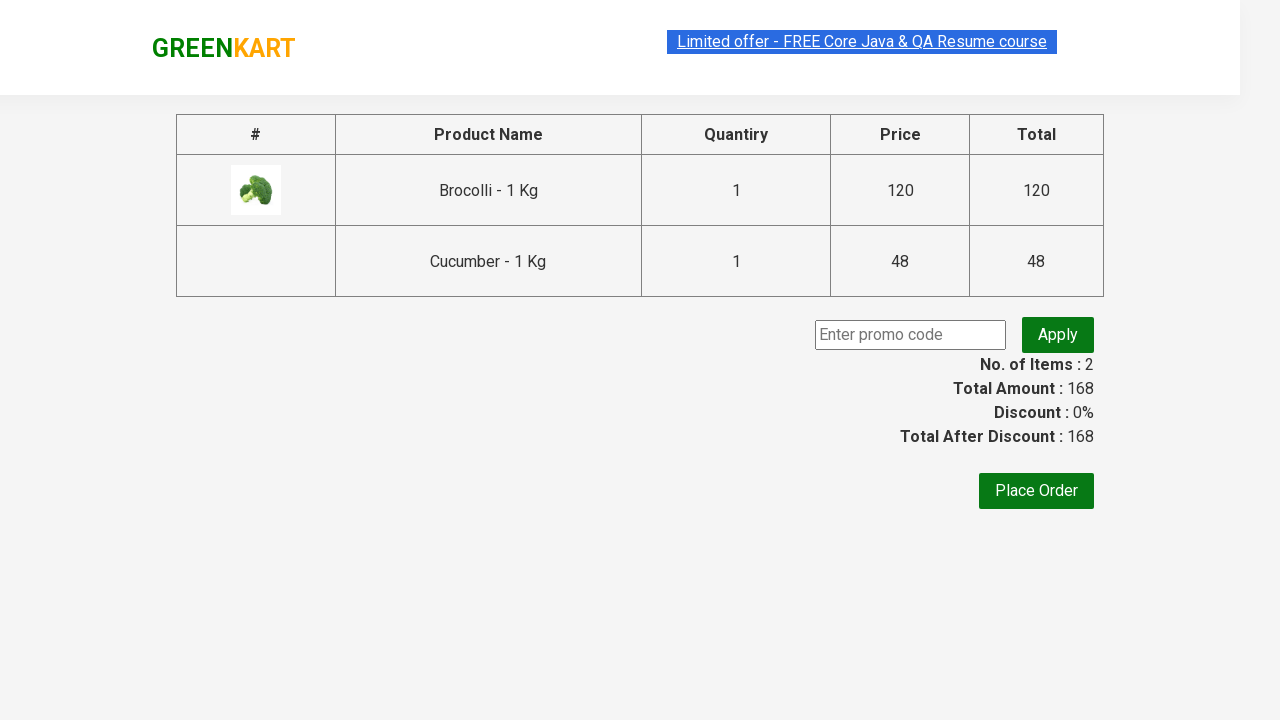

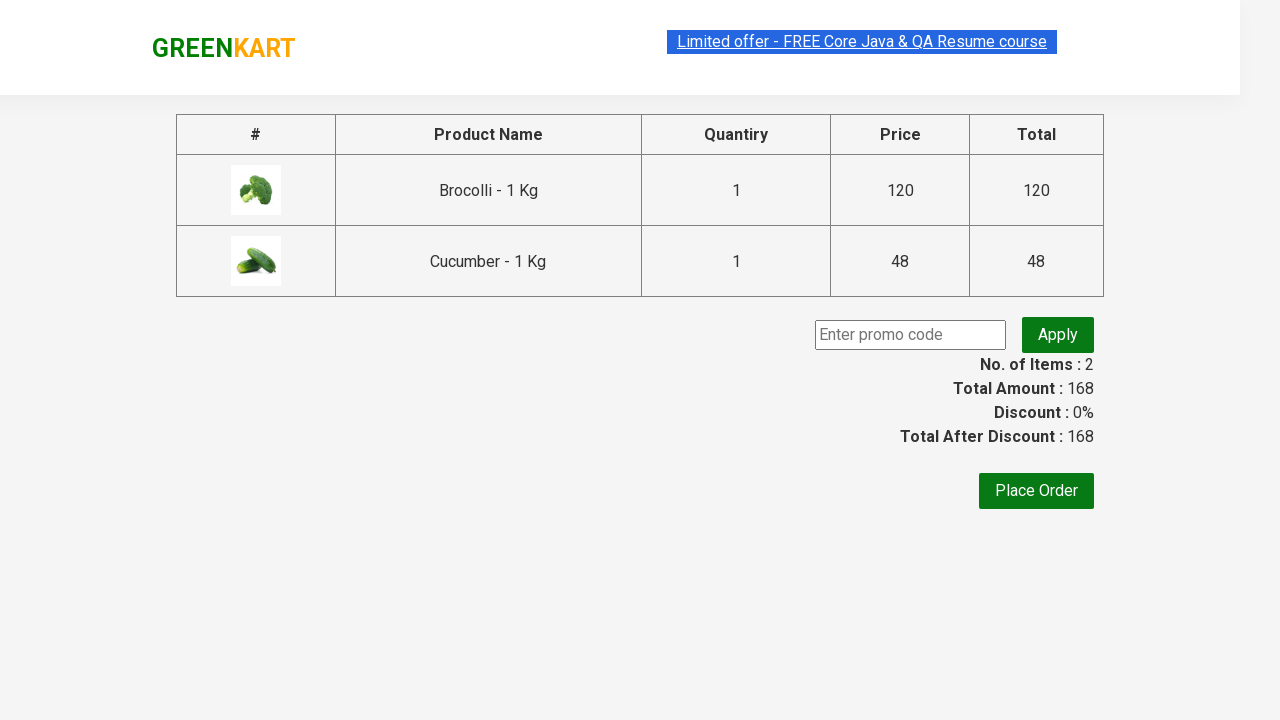